Tests browser window handling by clicking a button that opens a new window, then switches to the new window and verifies it opened correctly.

Starting URL: https://demoqa.com/browser-windows

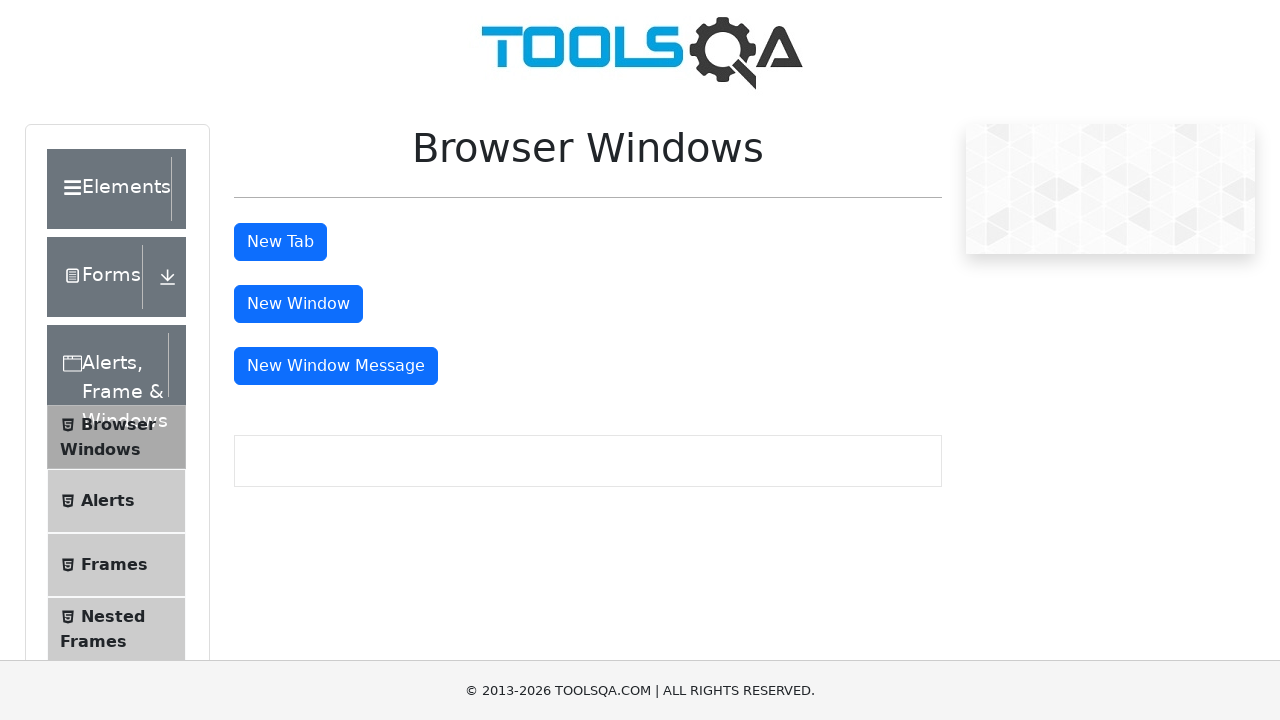

Stored reference to main page
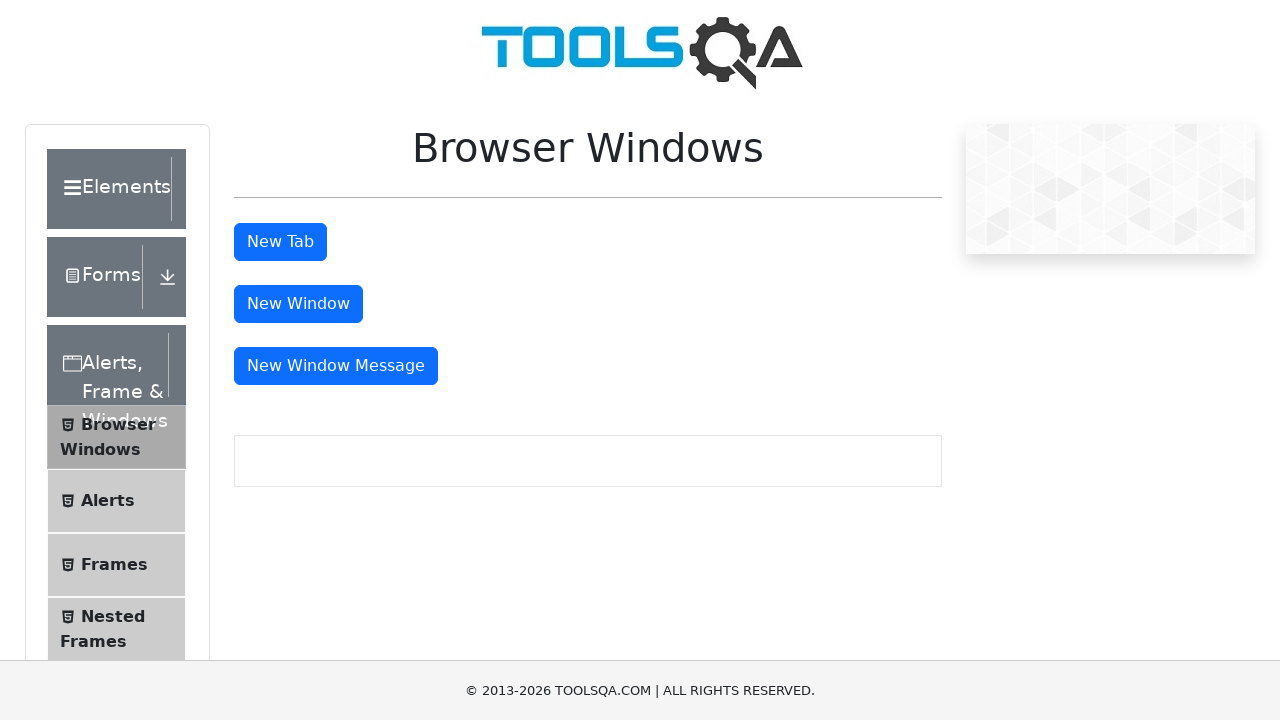

Clicked 'New Window' button on main page at (298, 304) on xpath=//button[text()='New Window']
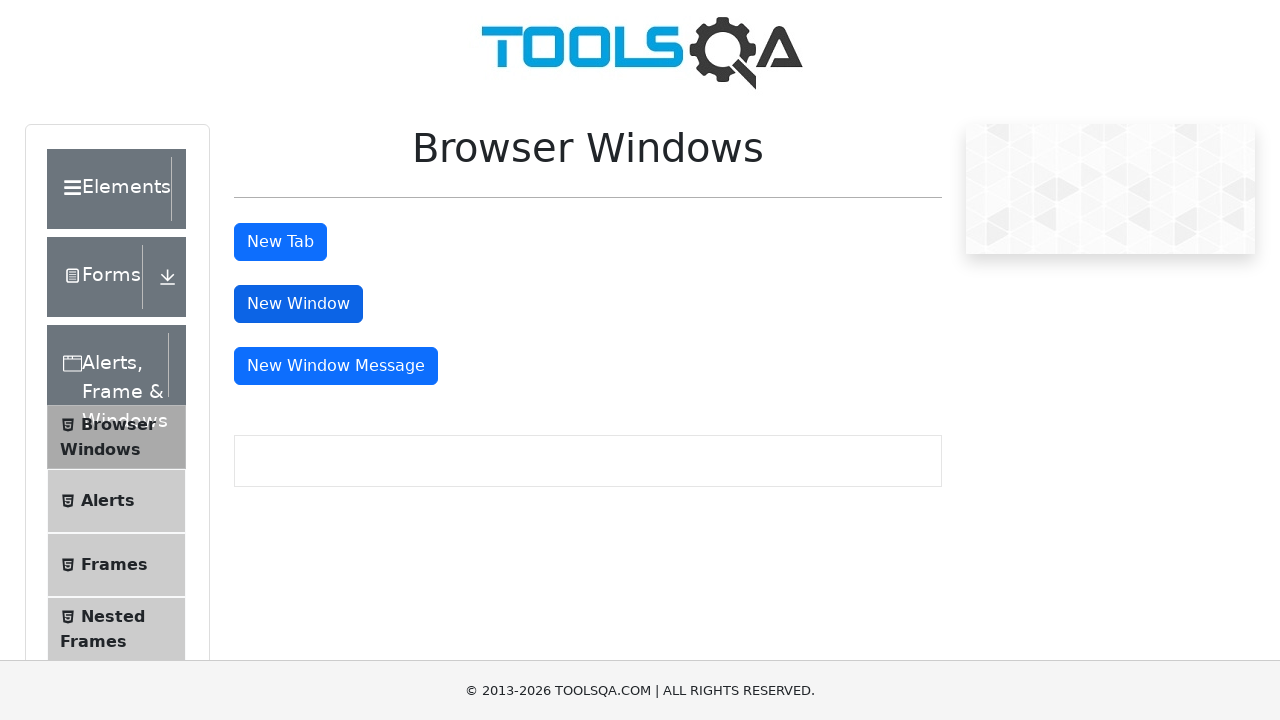

Clicked 'New Window' button again and intercepted new page at (298, 304) on xpath=//button[text()='New Window']
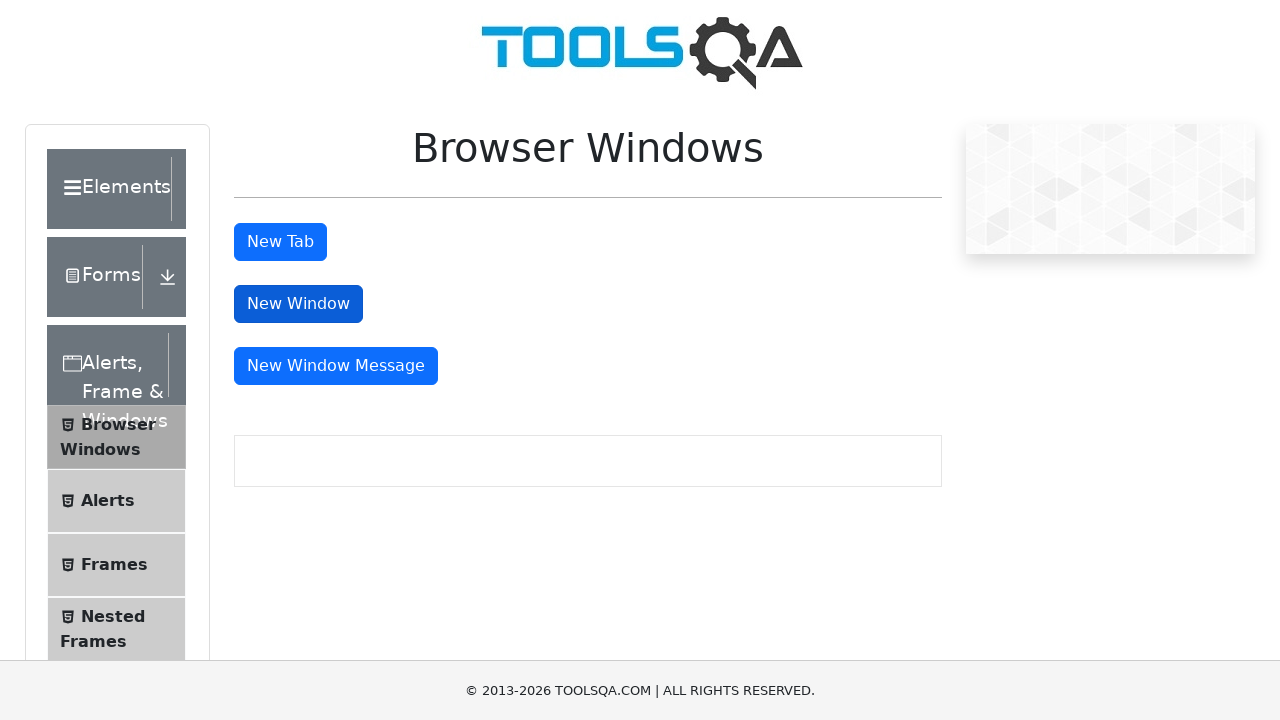

New page object captured
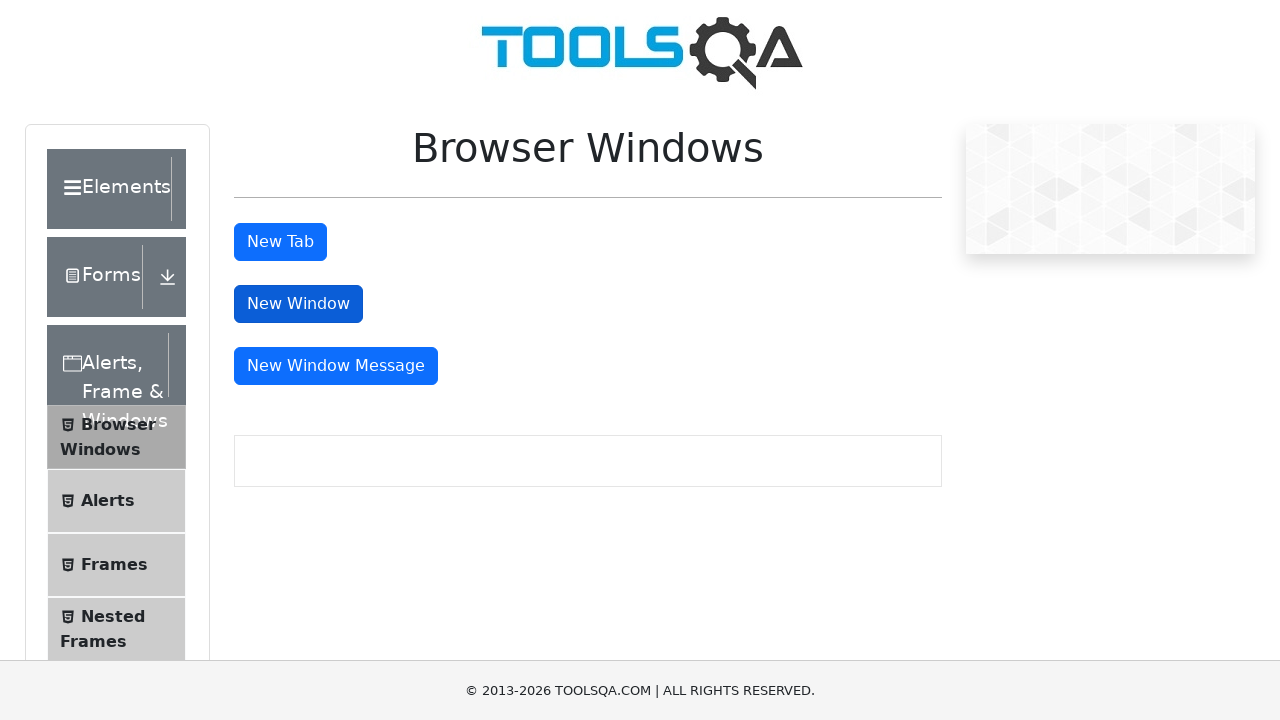

New page finished loading
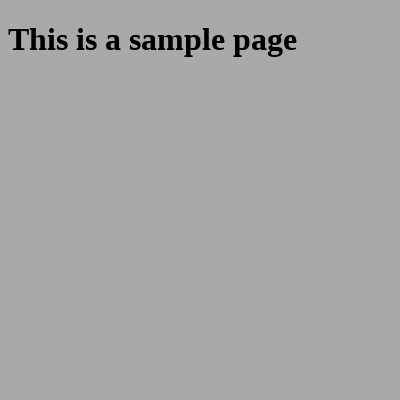

Verified 3 windows are open
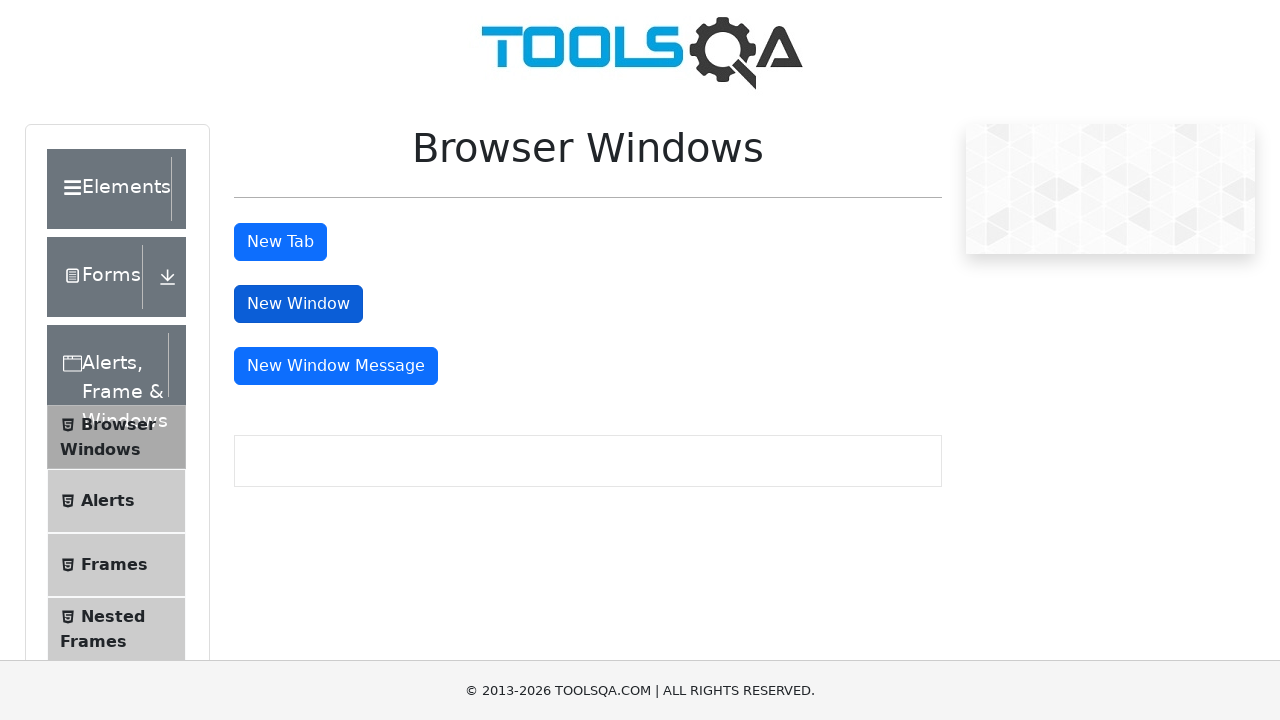

Switched focus to new window
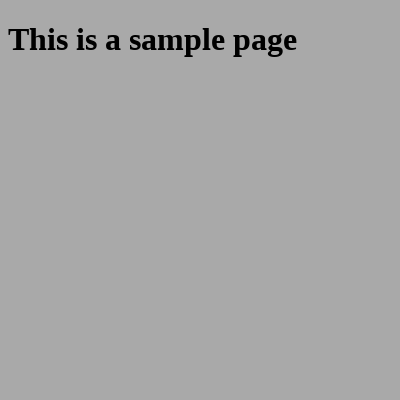

New window body content is available
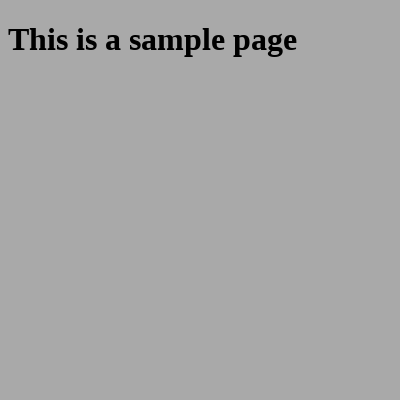

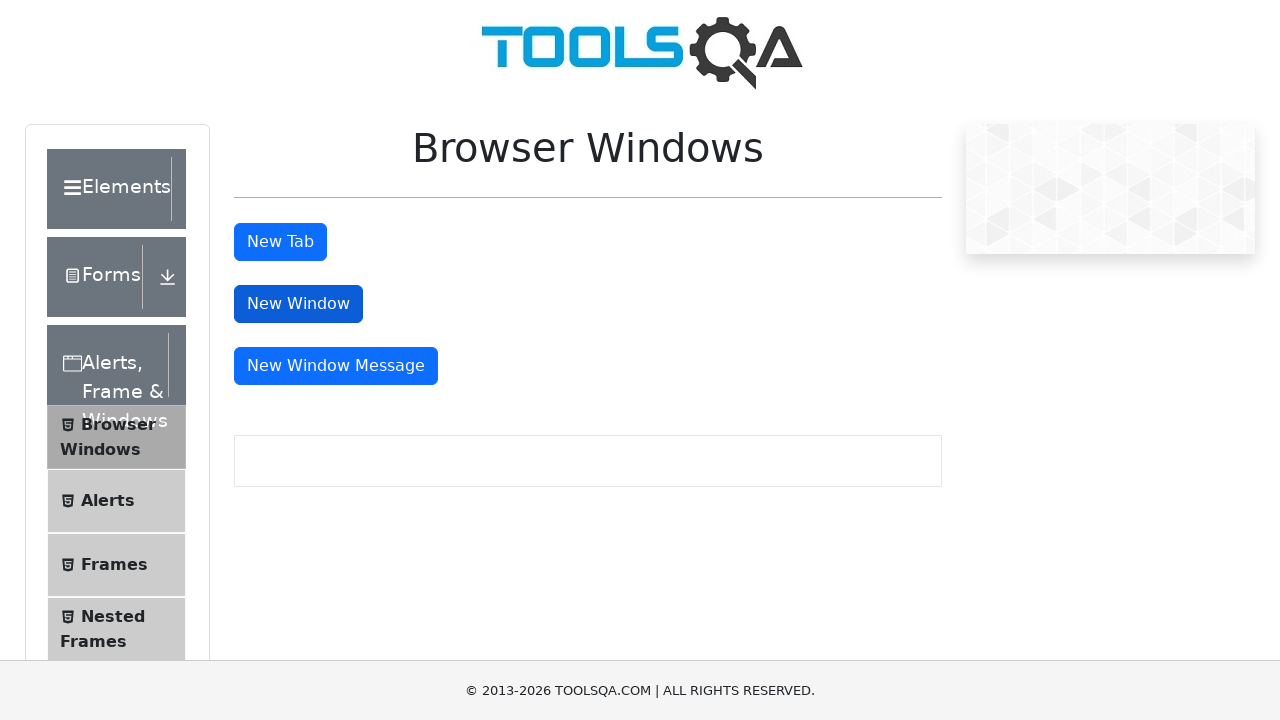